Tests that the todo counter displays the correct number of items

Starting URL: https://demo.playwright.dev/todomvc

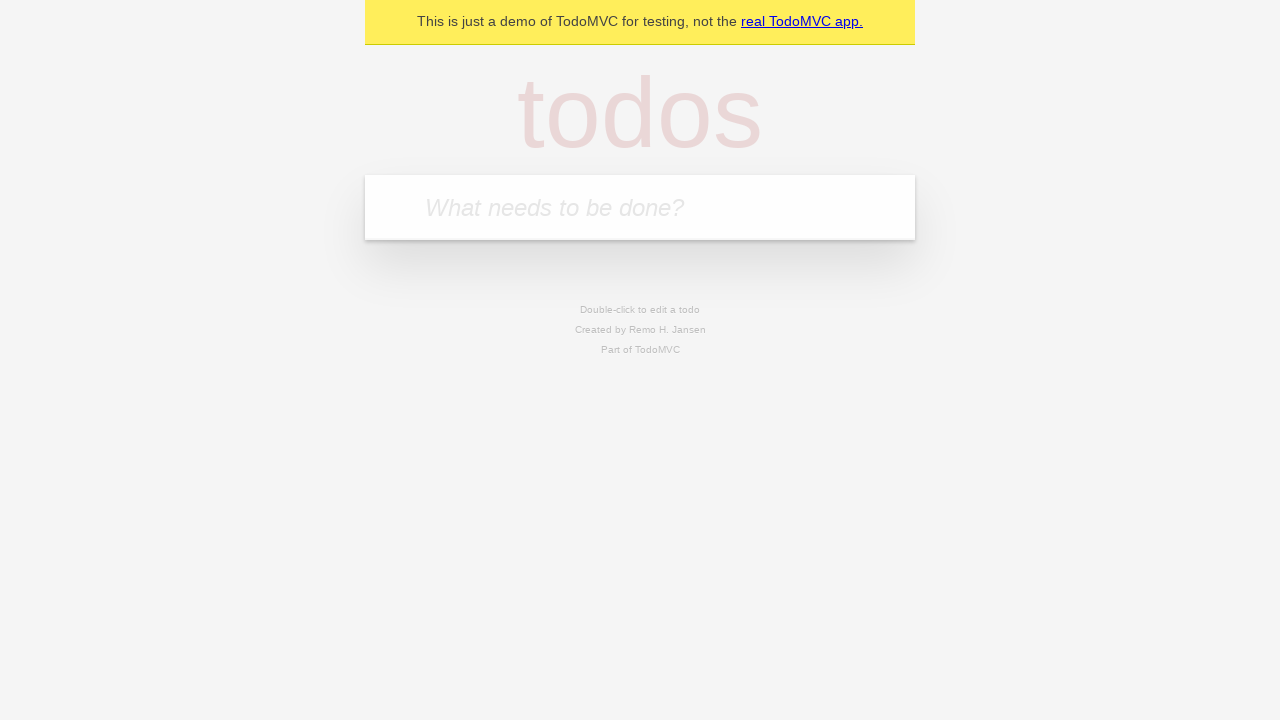

Located the 'What needs to be done?' input field
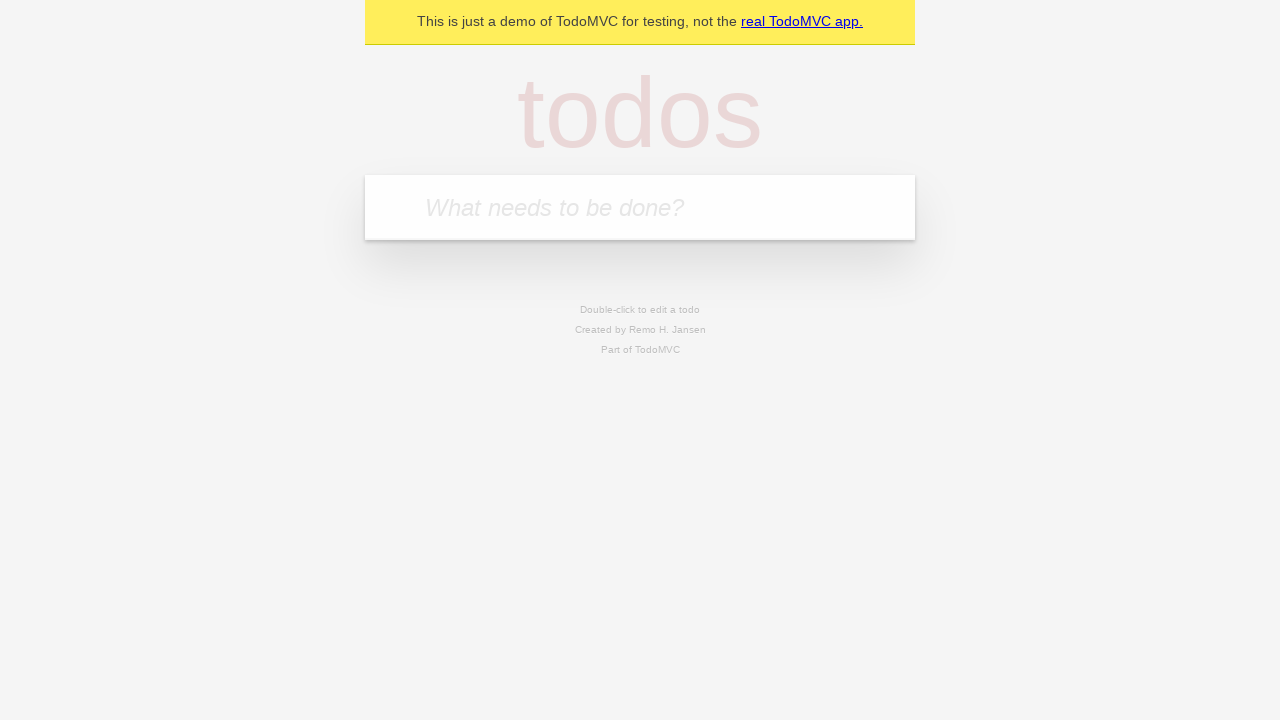

Filled todo input with 'buy some cheese' on internal:attr=[placeholder="What needs to be done?"i]
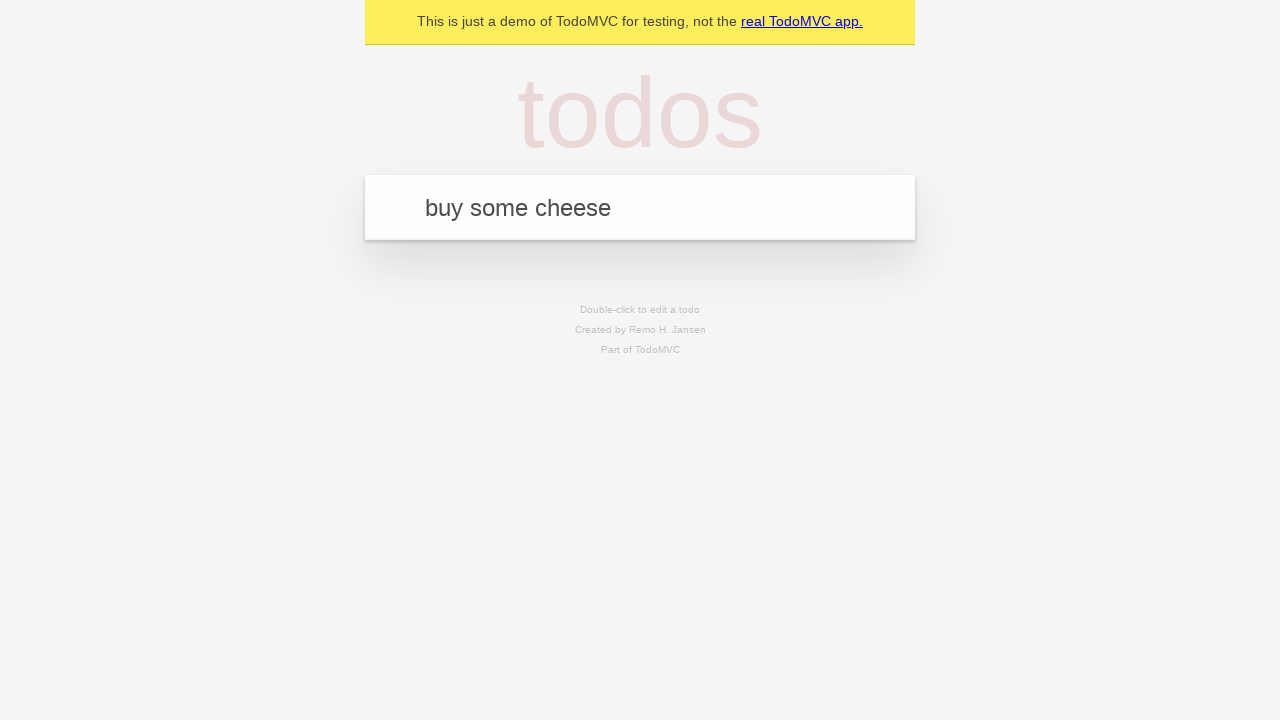

Pressed Enter to add first todo item on internal:attr=[placeholder="What needs to be done?"i]
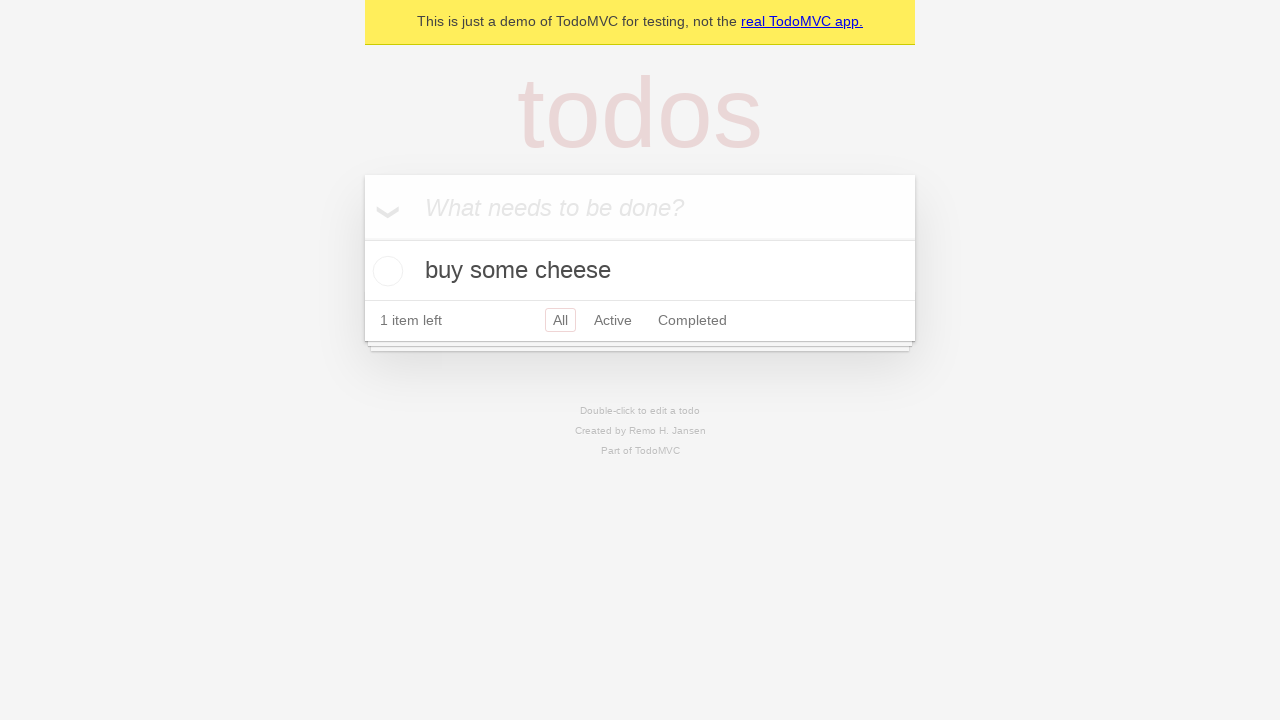

Todo counter element loaded
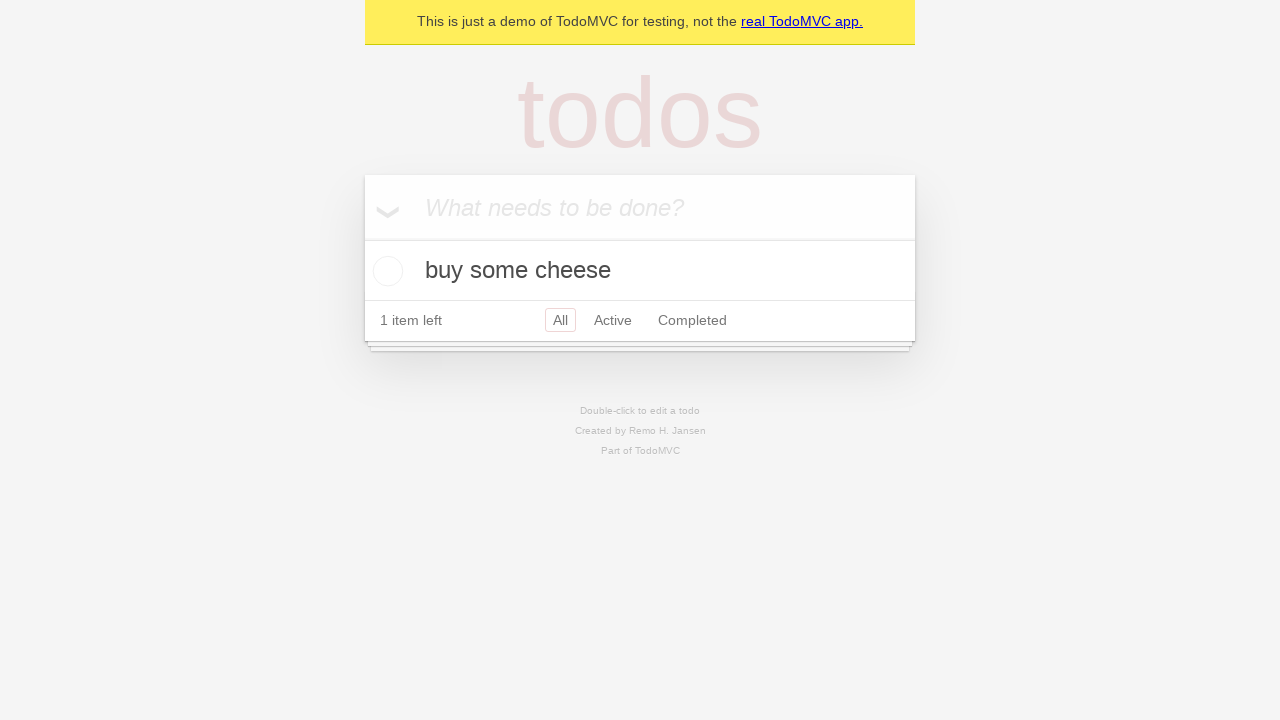

Filled todo input with 'feed the cat' on internal:attr=[placeholder="What needs to be done?"i]
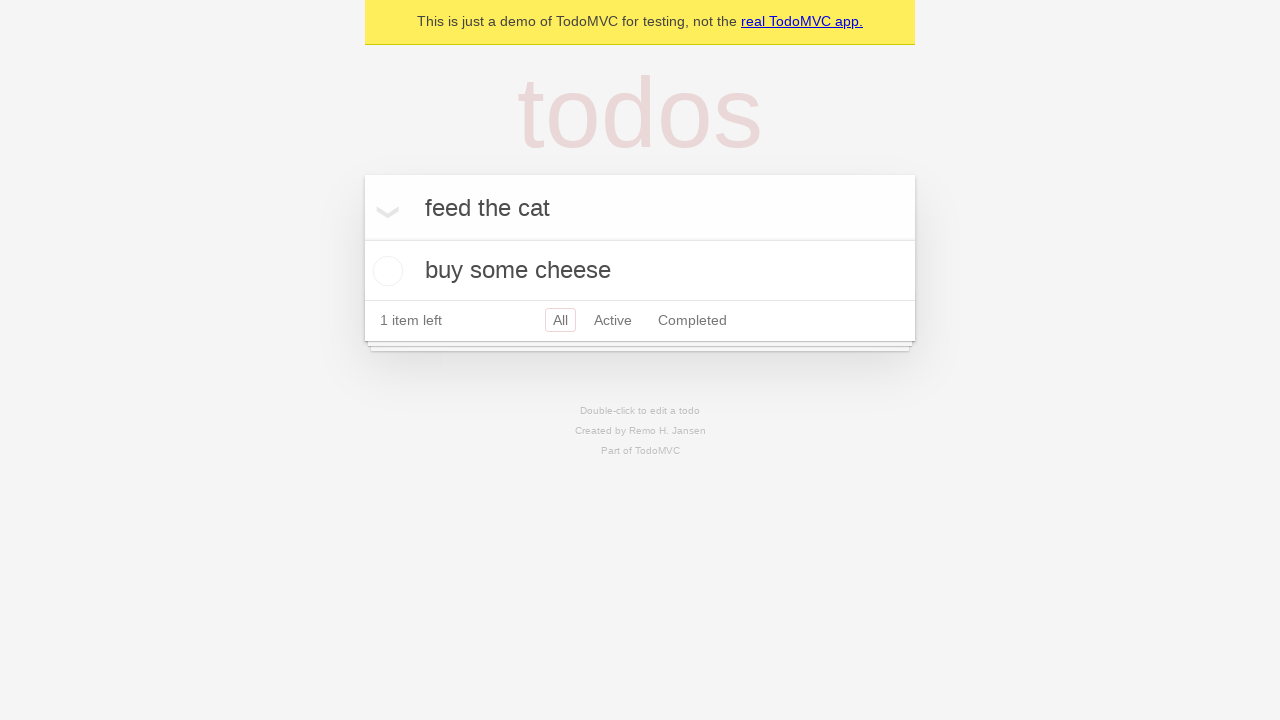

Pressed Enter to add second todo item on internal:attr=[placeholder="What needs to be done?"i]
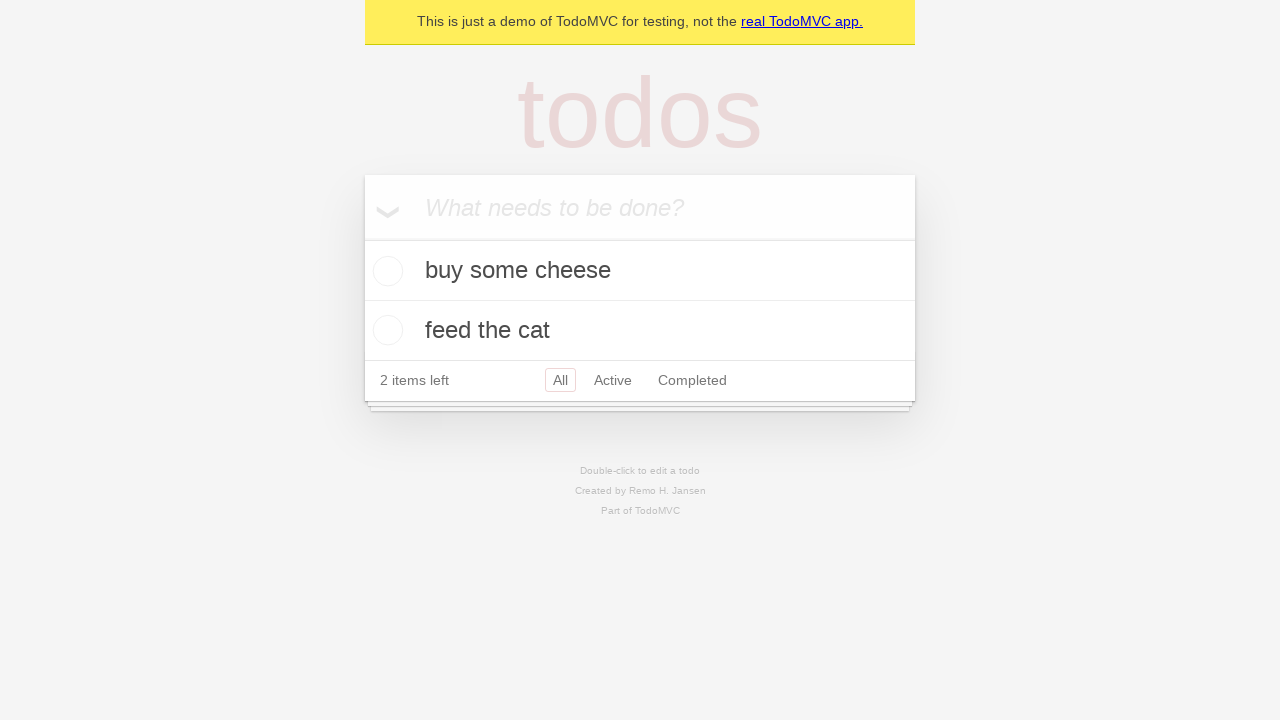

Second todo item appeared in the list, counter should now display 2 items
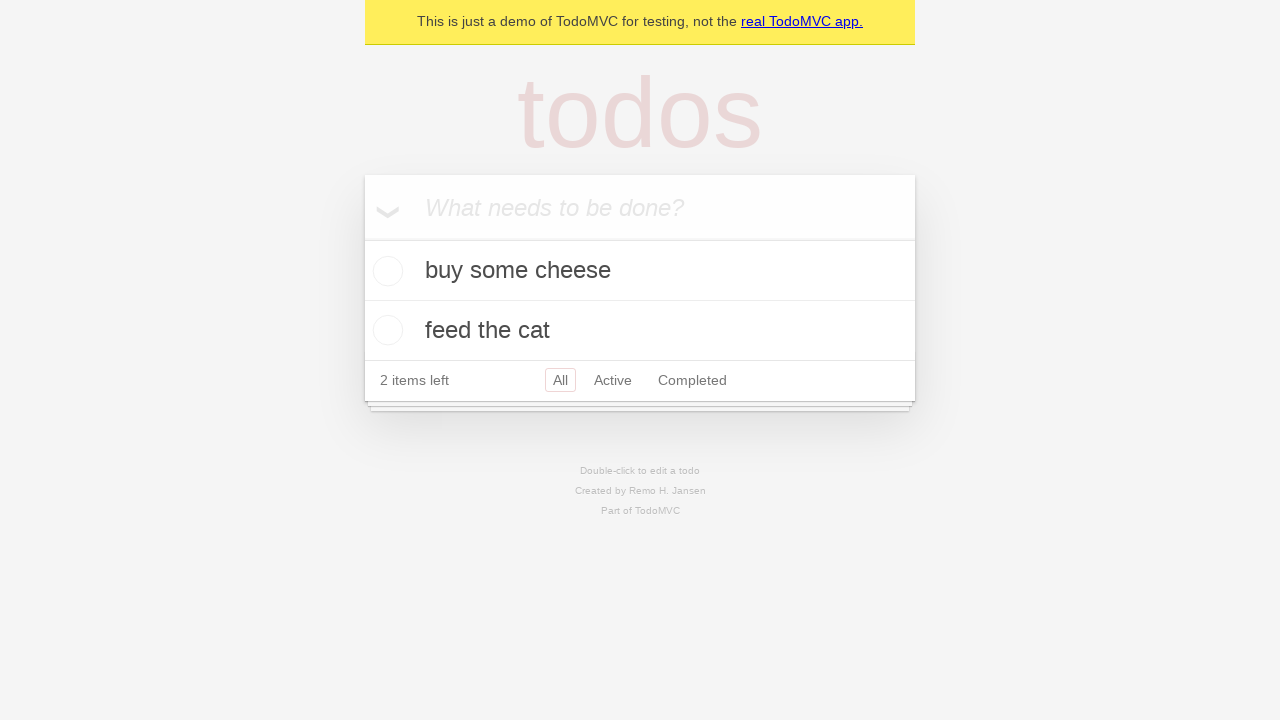

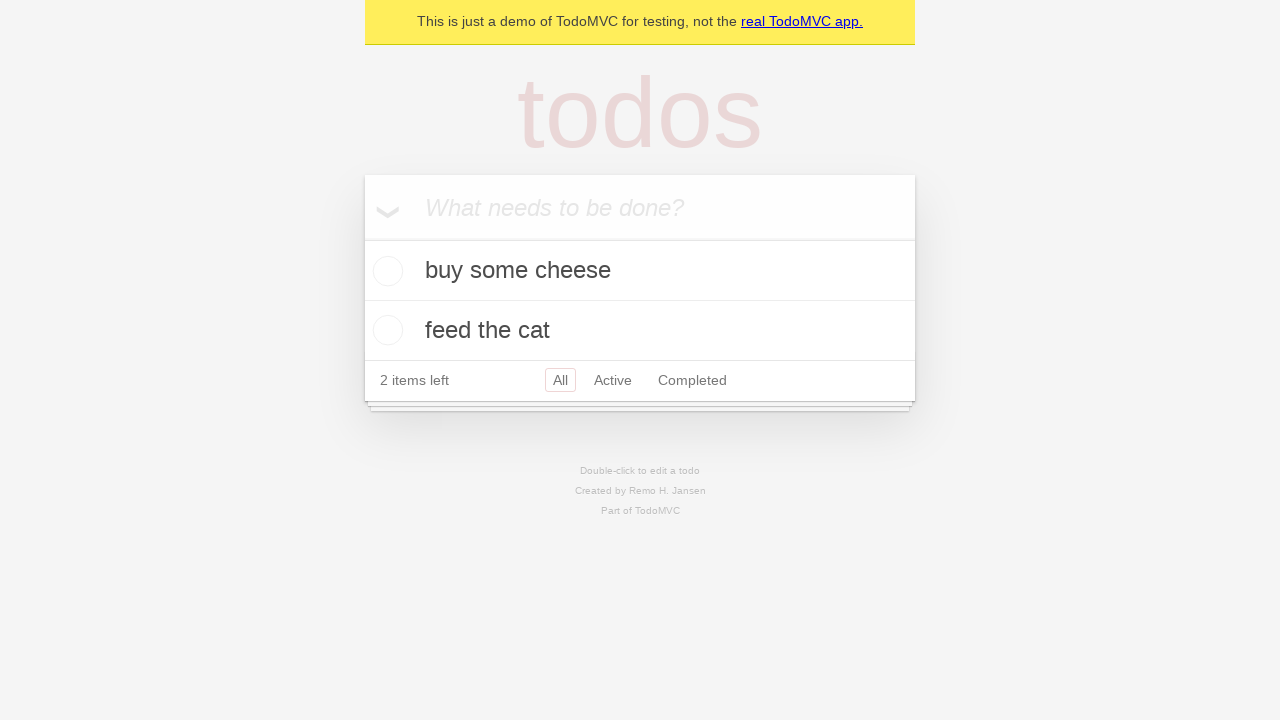